Tests that the text element with a random ID is present on the dynamic properties page

Starting URL: https://demoqa.com/dynamic-properties

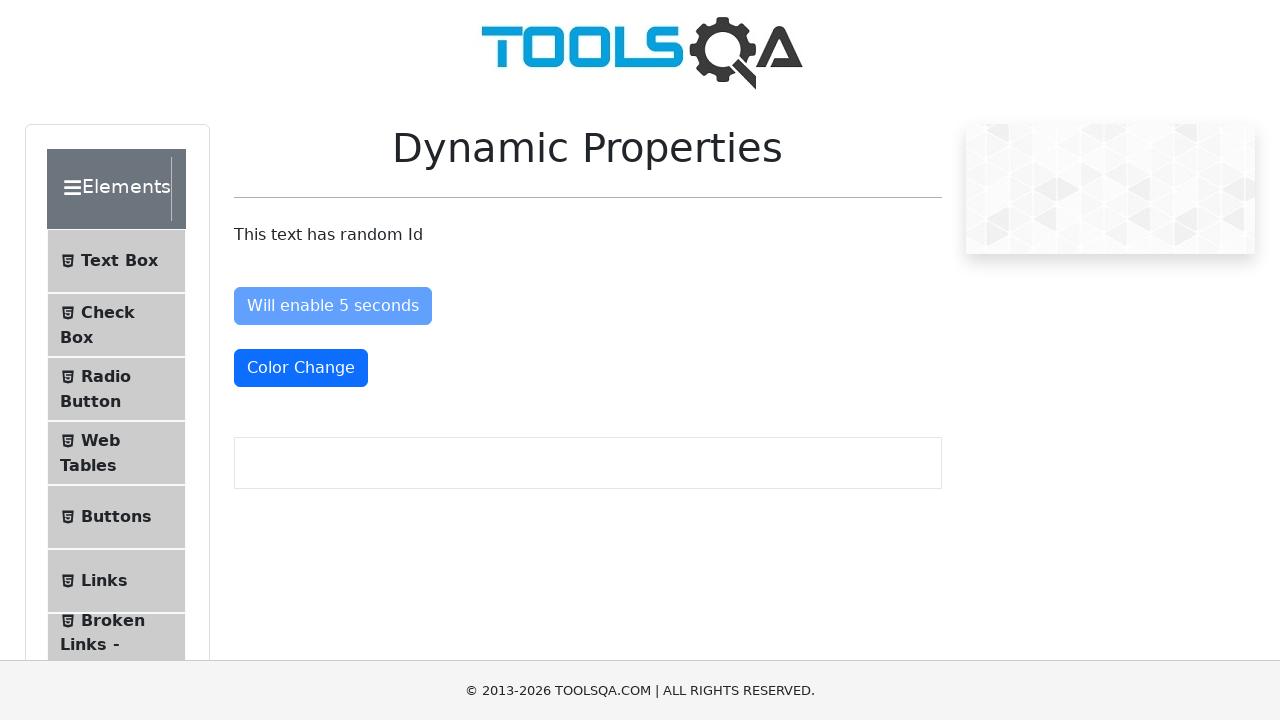

Waited for random text element with 'This text has random Id' to be present on dynamic properties page
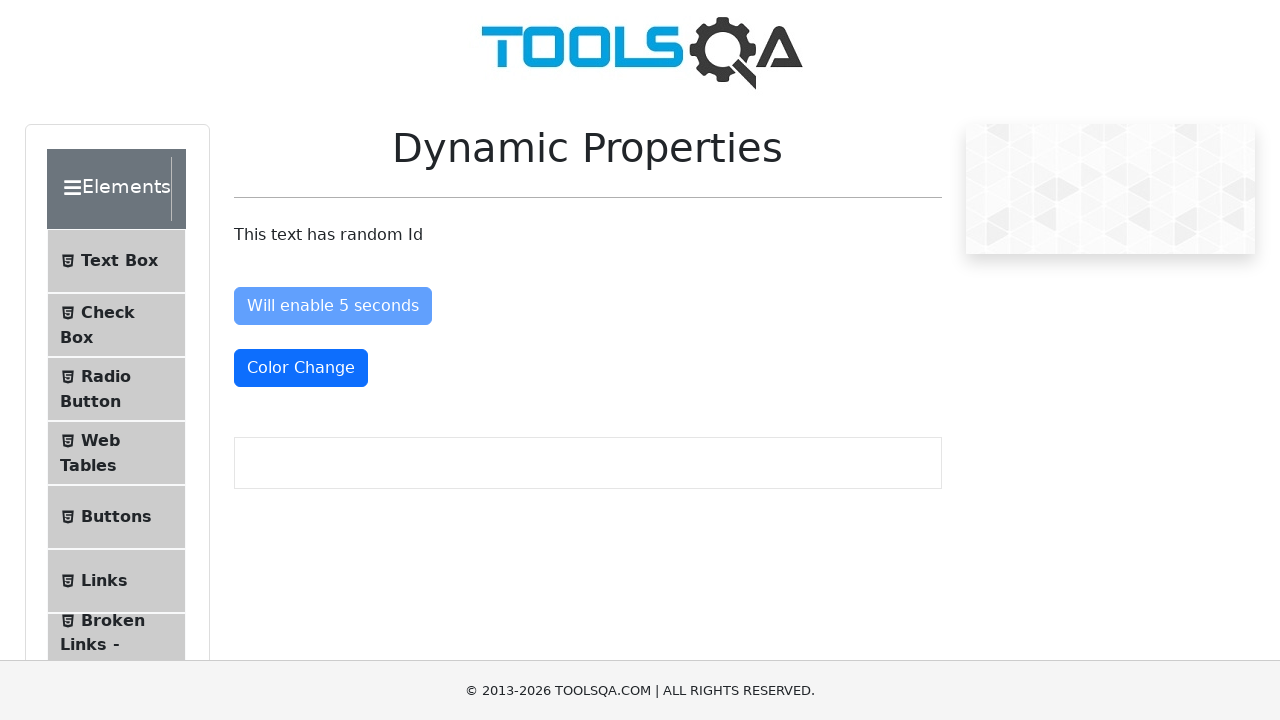

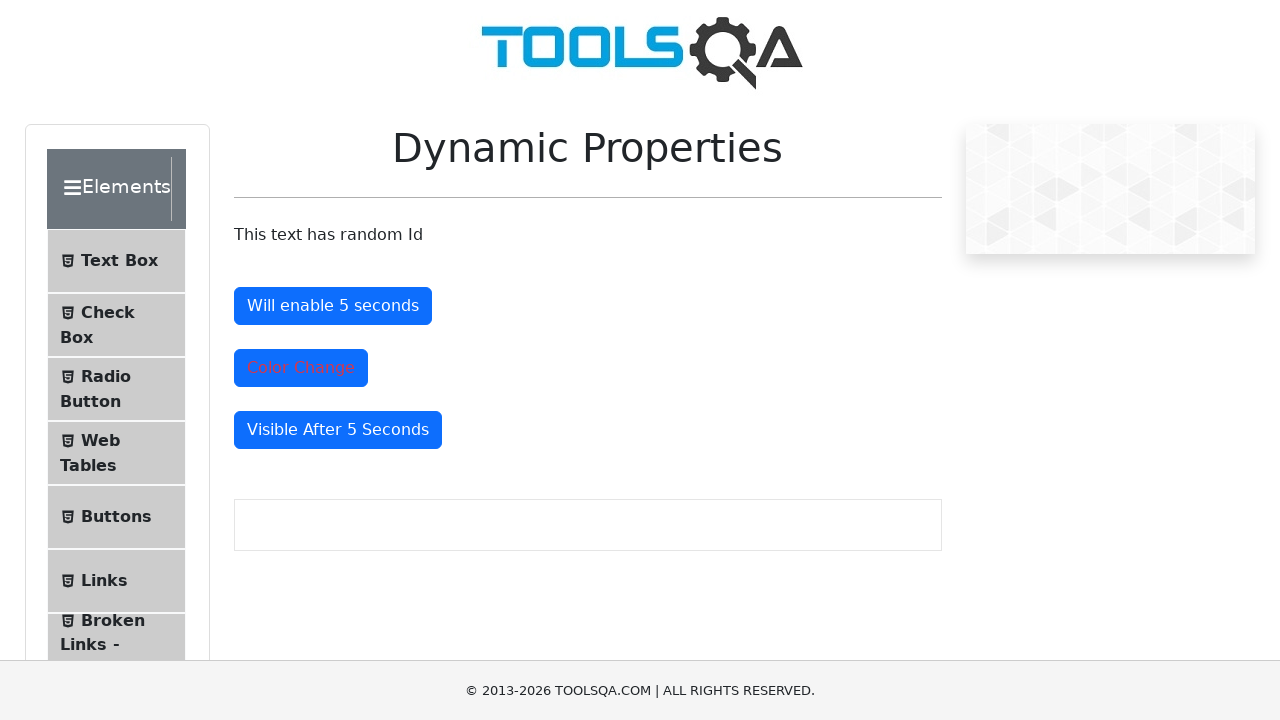